Tests click and hold mouse action by clicking on element 'A' and dragging to element 'L' to demonstrate drag-and-drop functionality

Starting URL: https://selenium08.blogspot.com/2020/01/click-and-hold.html

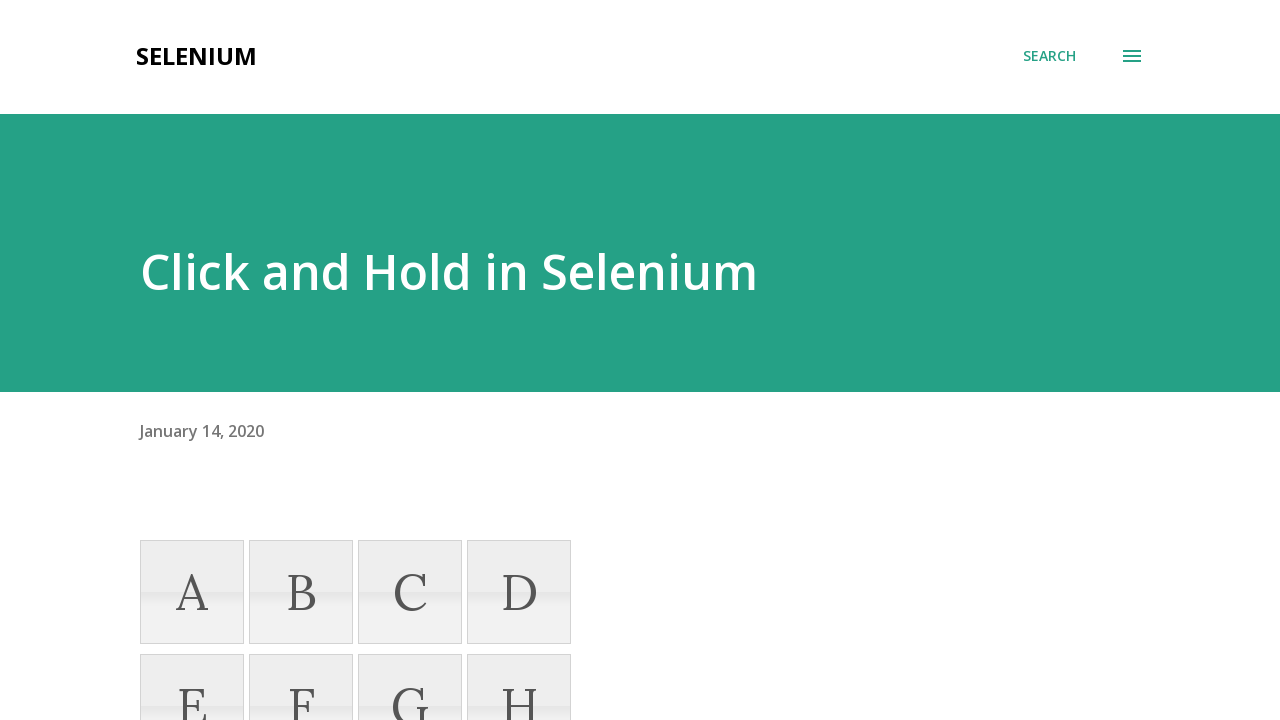

Located element 'A' using XPath selector
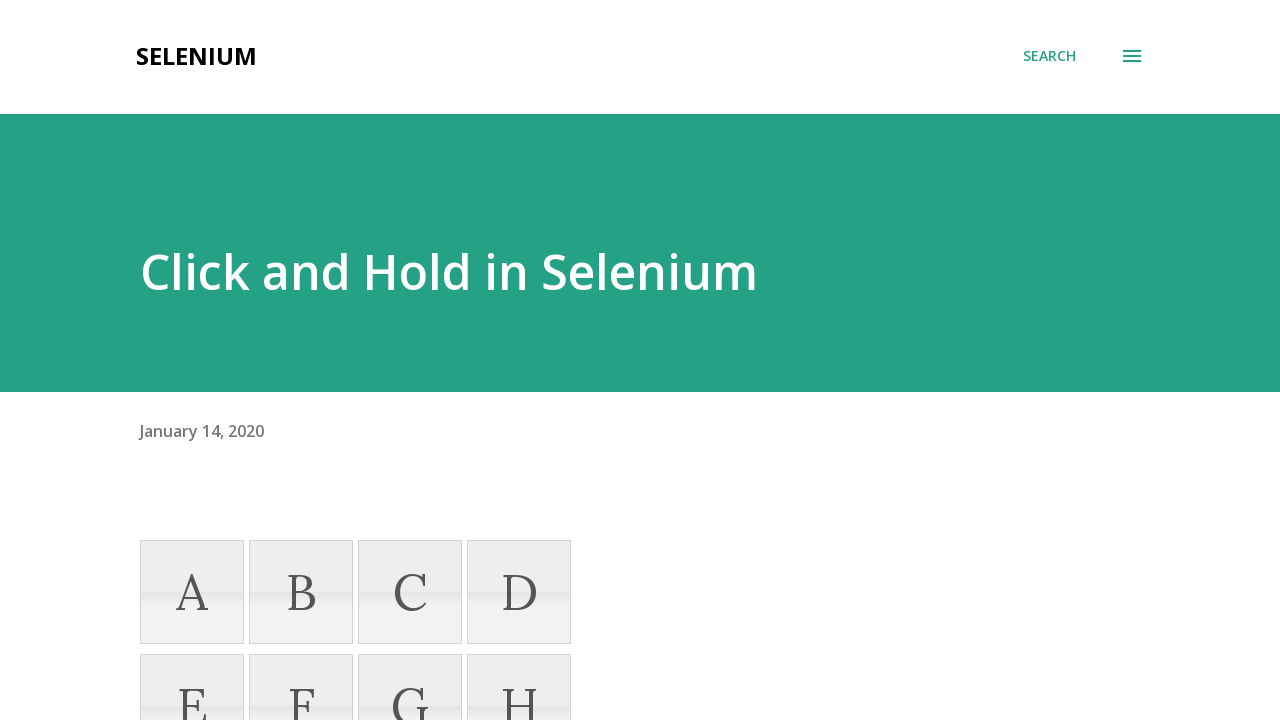

Scrolled element 'A' into view
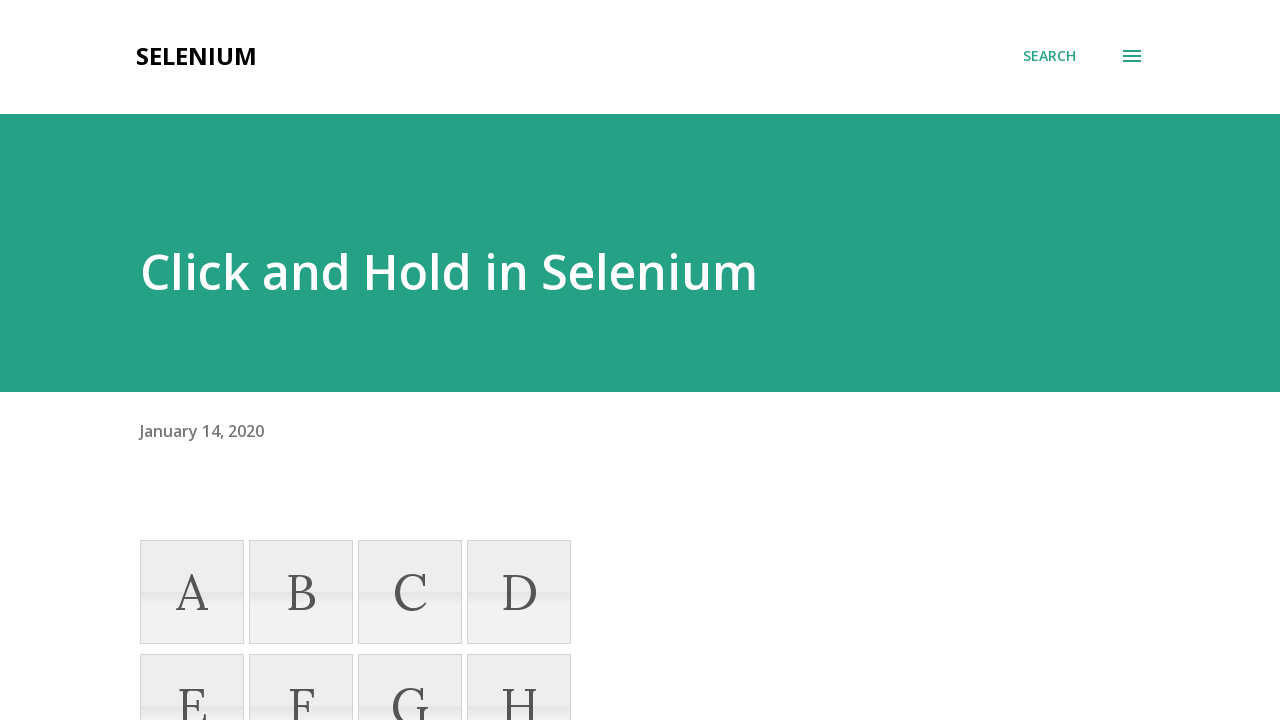

Located element 'L' using XPath selector
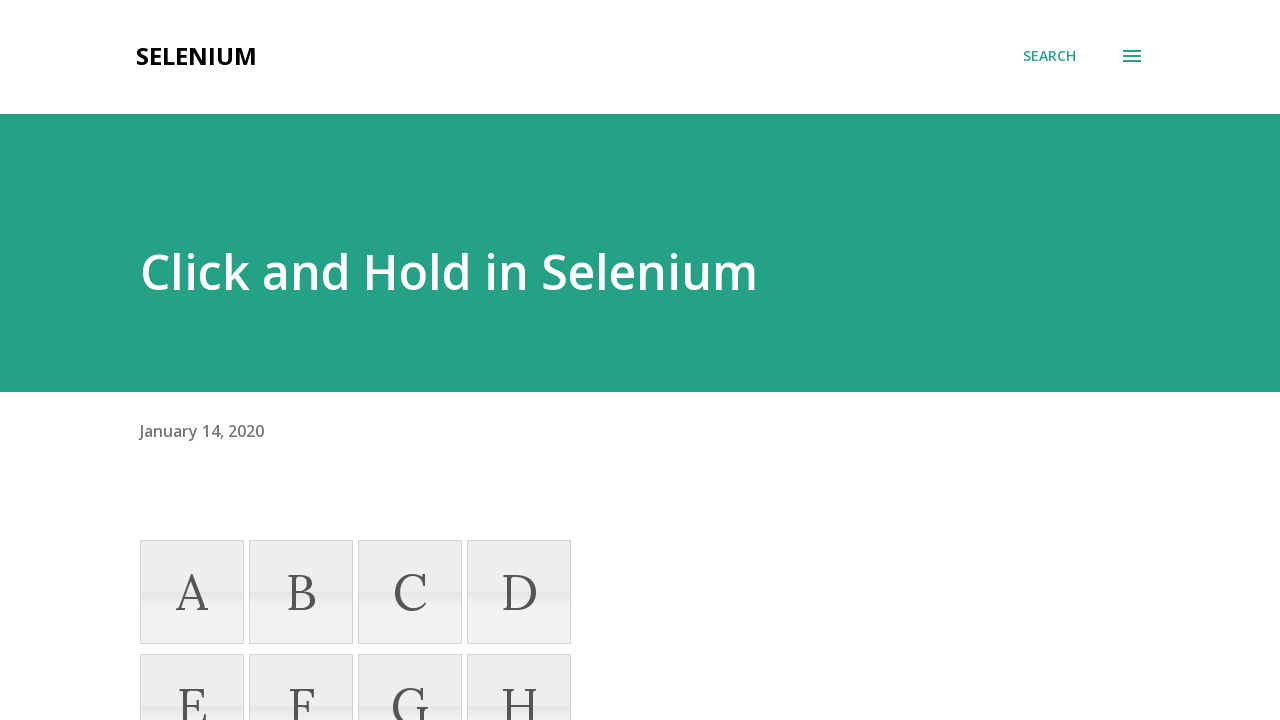

Performed click and hold on element 'A' and dragged to element 'L' to demonstrate drag-and-drop functionality at (519, 360)
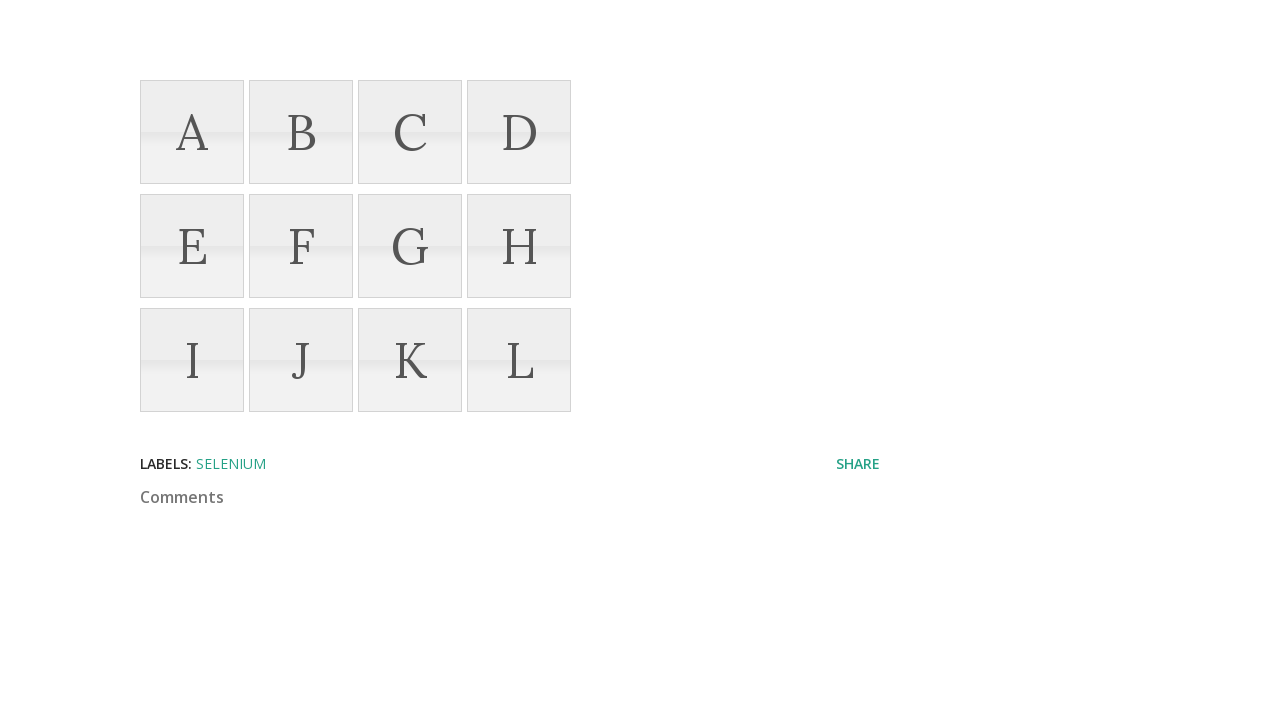

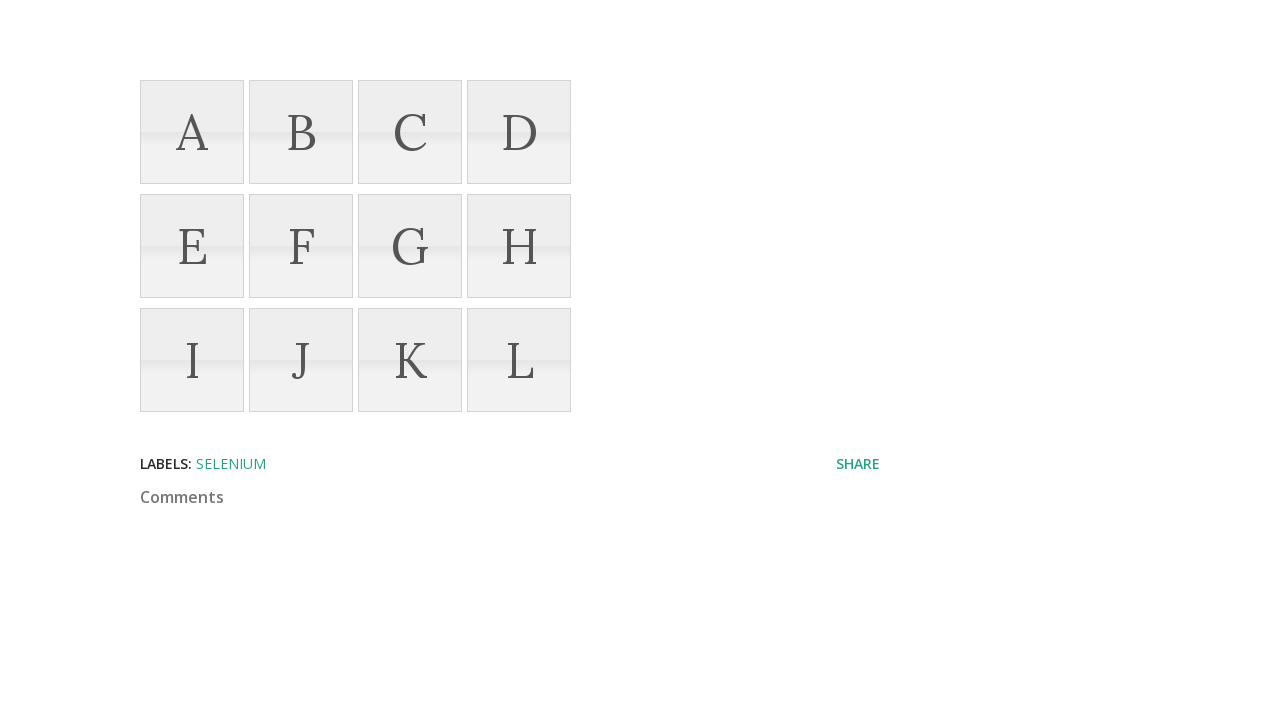